Navigates to the Heroku test app, clicks on the Checkboxes link, and verifies that the second checkbox is selected

Starting URL: https://the-internet.herokuapp.com/

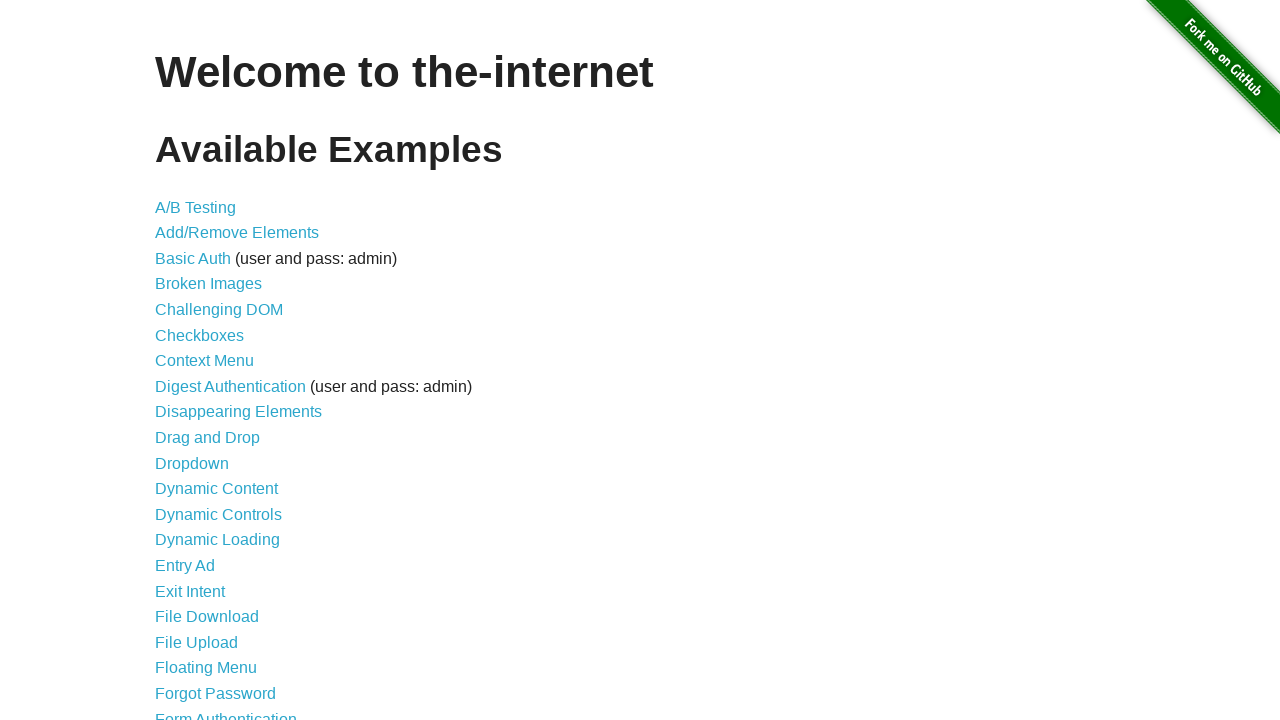

Clicked on the Checkboxes link at (200, 335) on text=Checkboxes
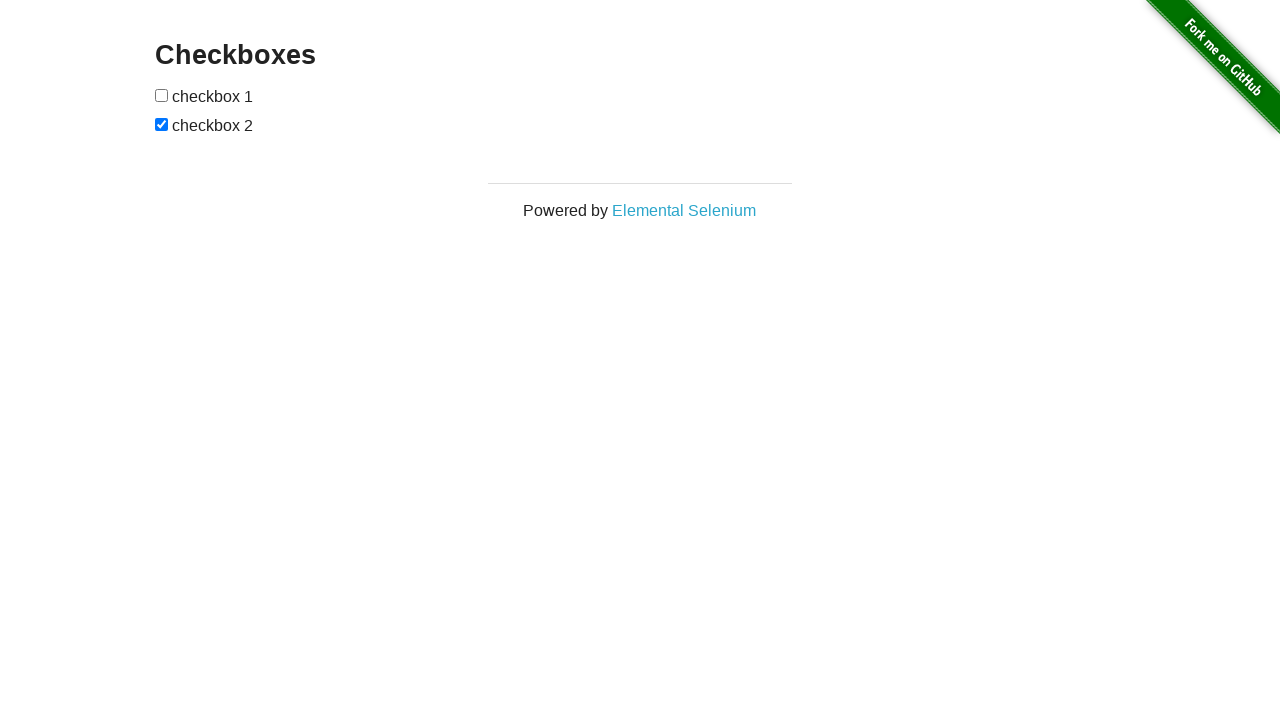

Located the second checkbox element
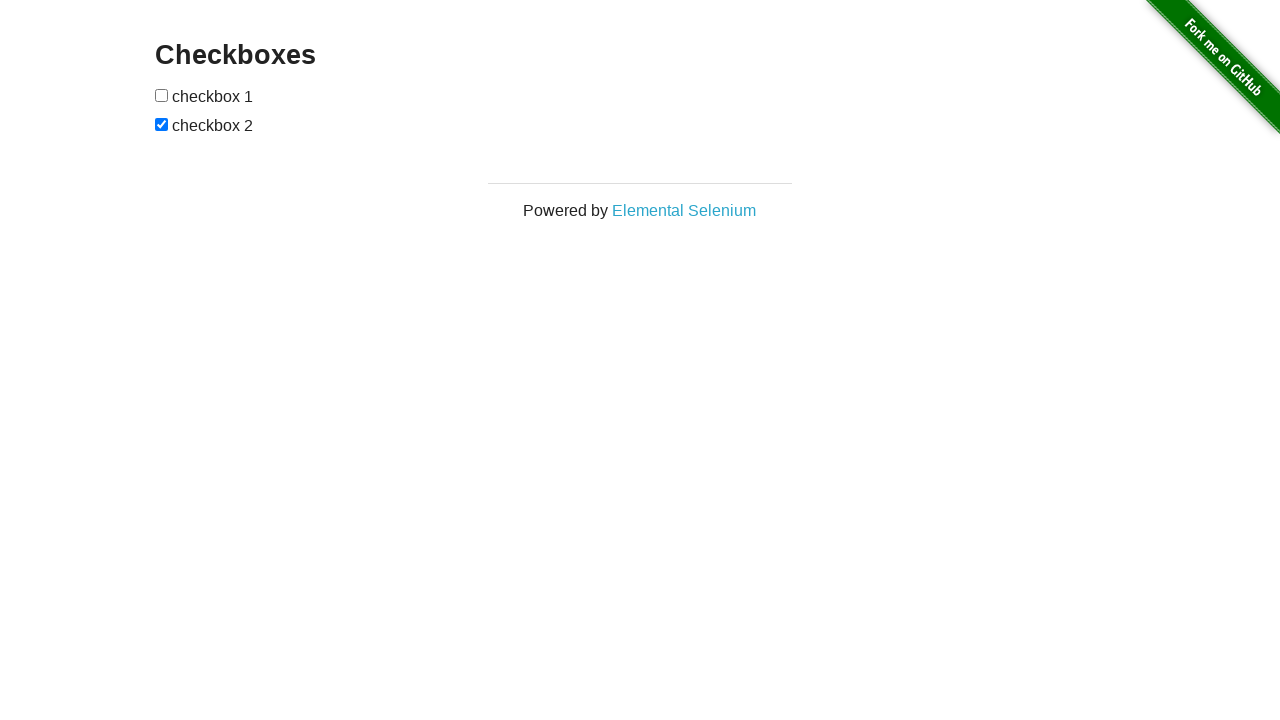

Second checkbox is visible and ready
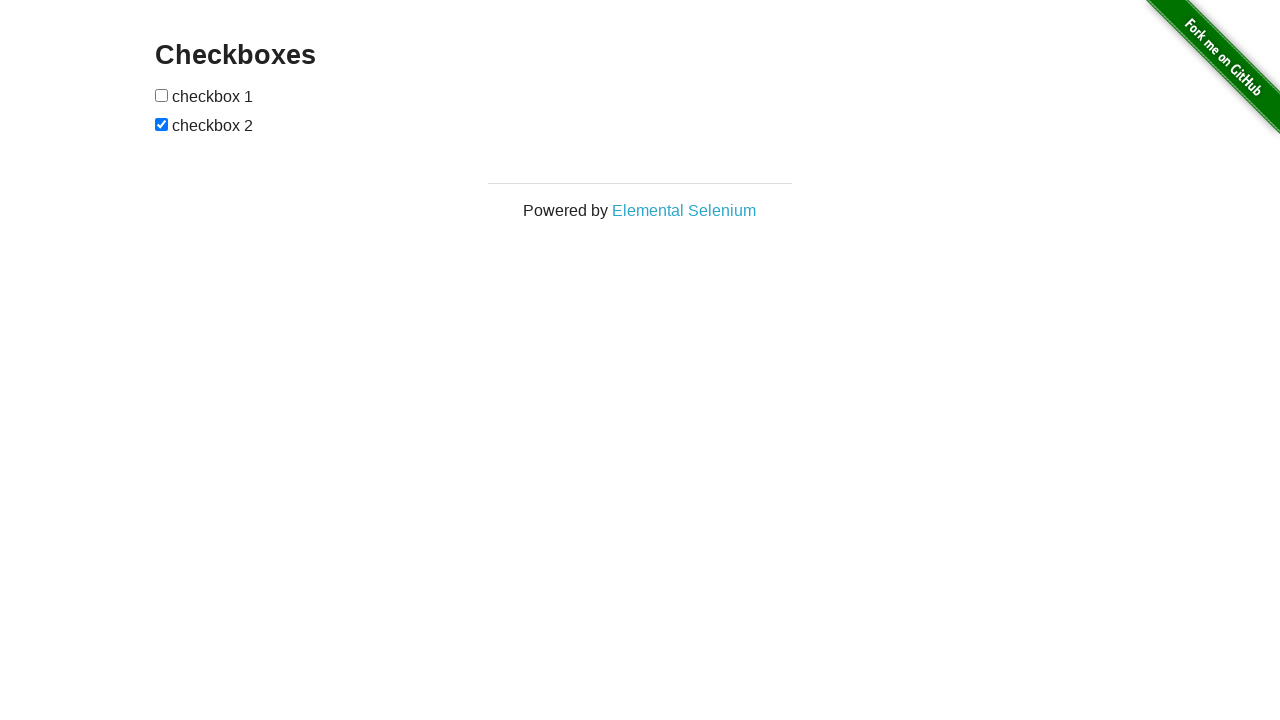

Verified that the second checkbox is selected
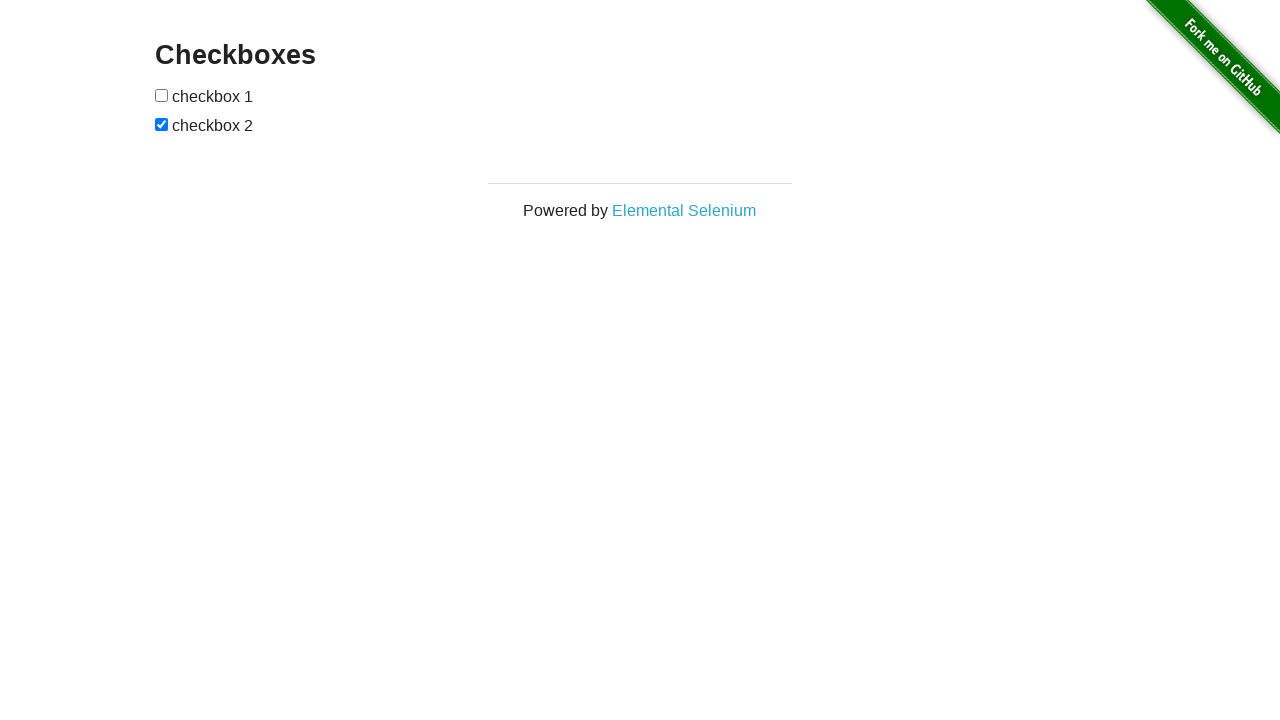

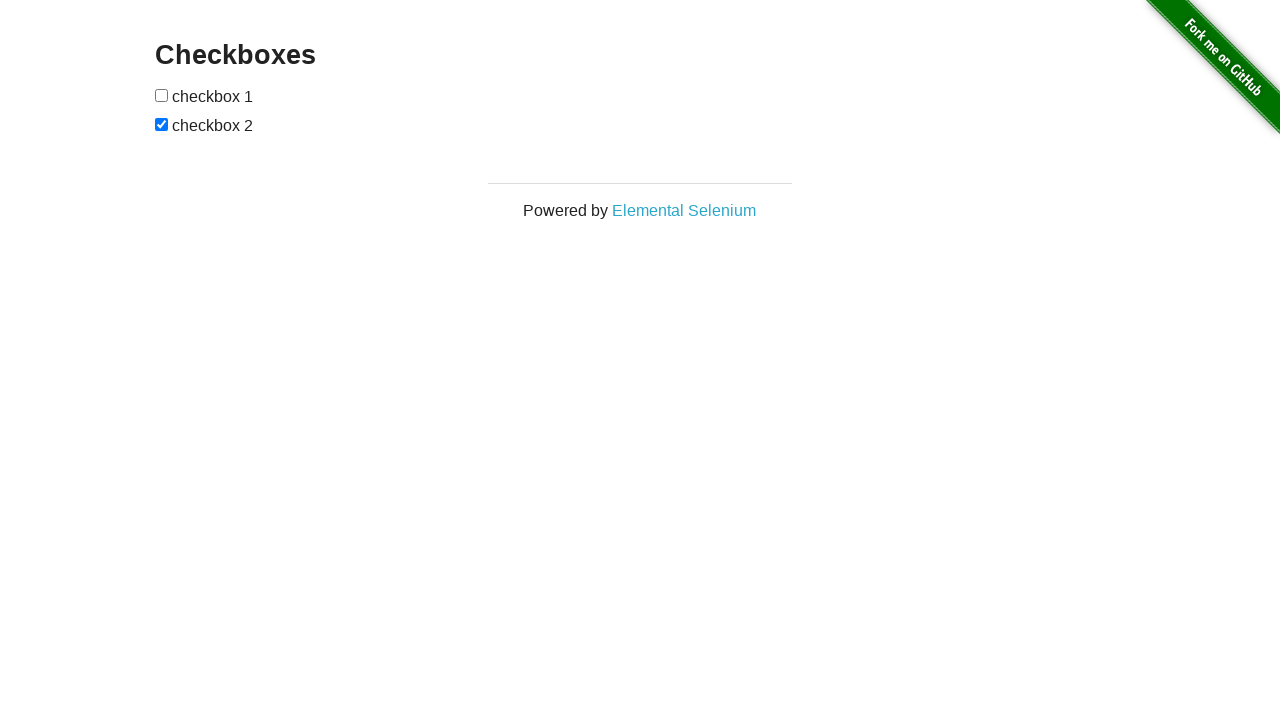